Navigates to Google Trends Taiwan page and waits for trending topics to load, verifying that trend data elements are displayed on the page.

Starting URL: https://trends.google.com.tw/trending?geo=TW&hl=zh-TW&hours=4

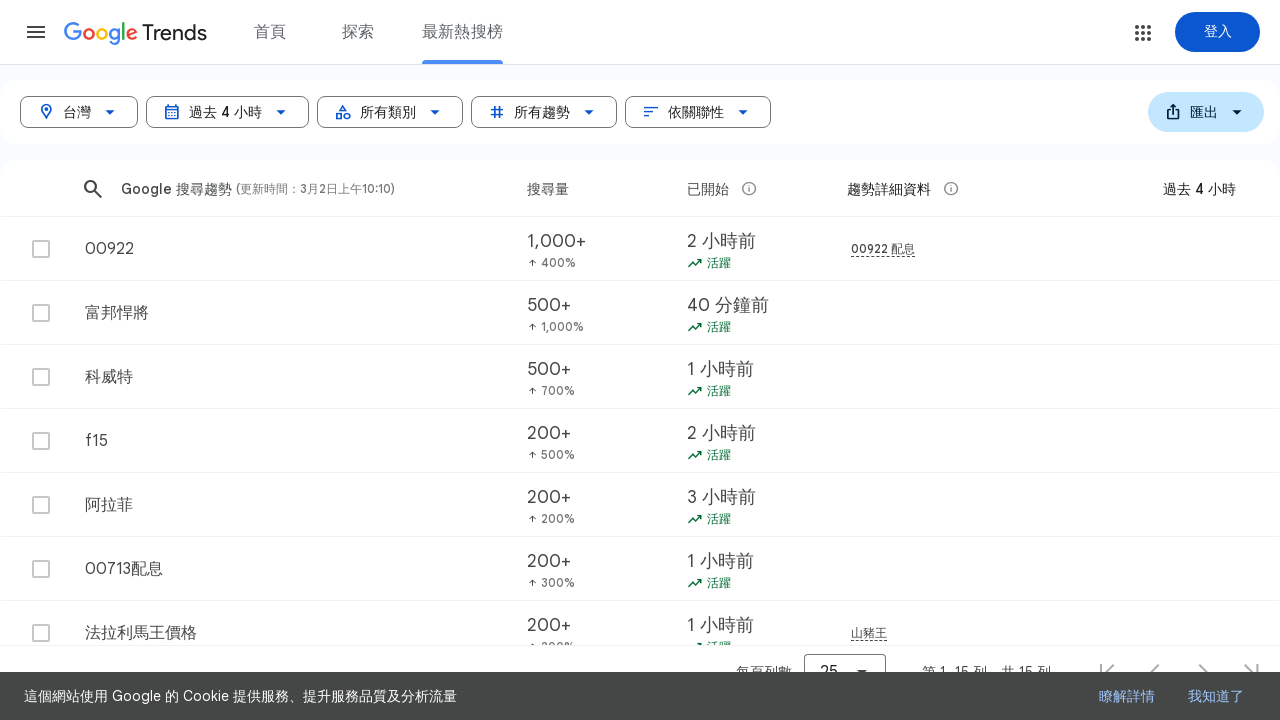

Navigated to Google Trends Taiwan page
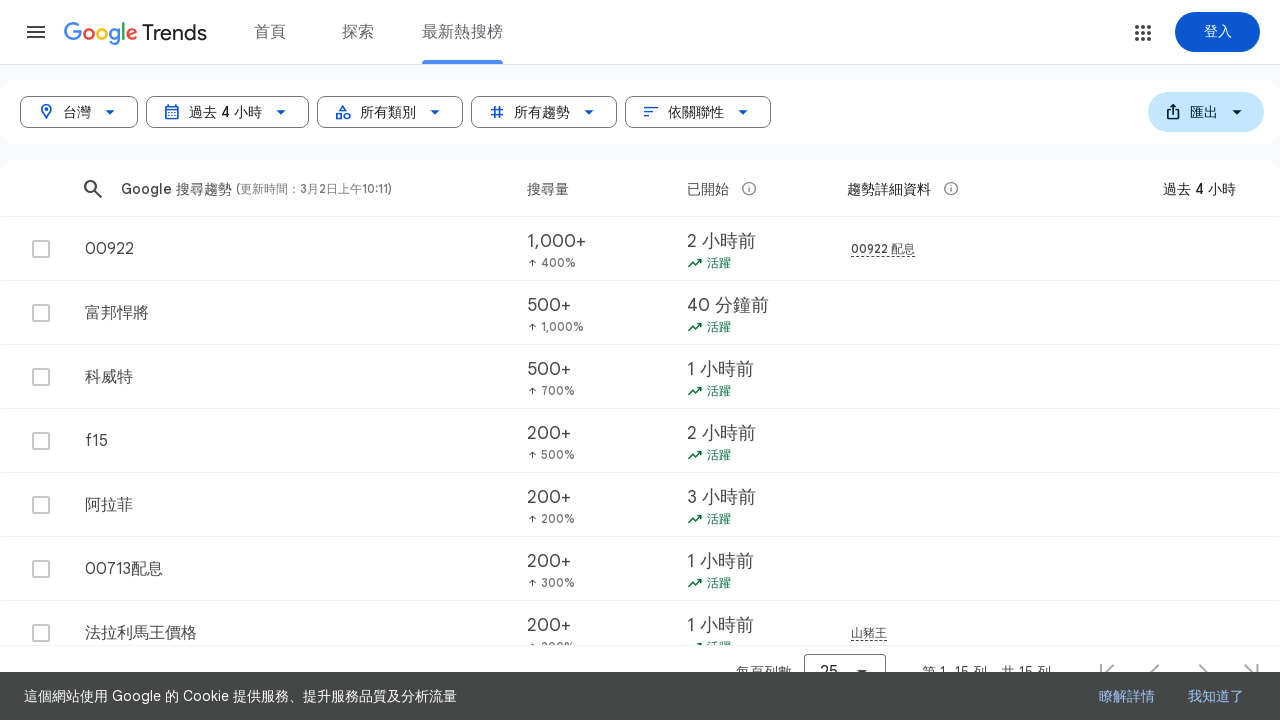

Waited for trend title elements to load
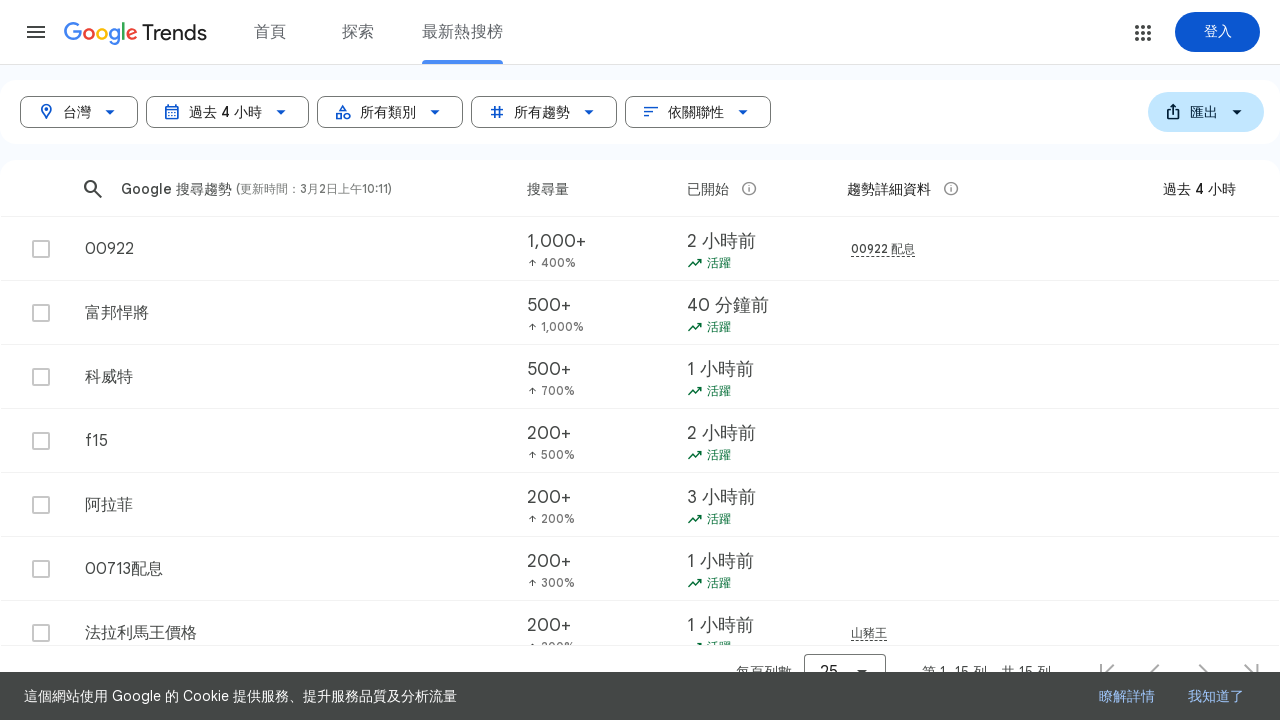

Waited for search volume elements to load
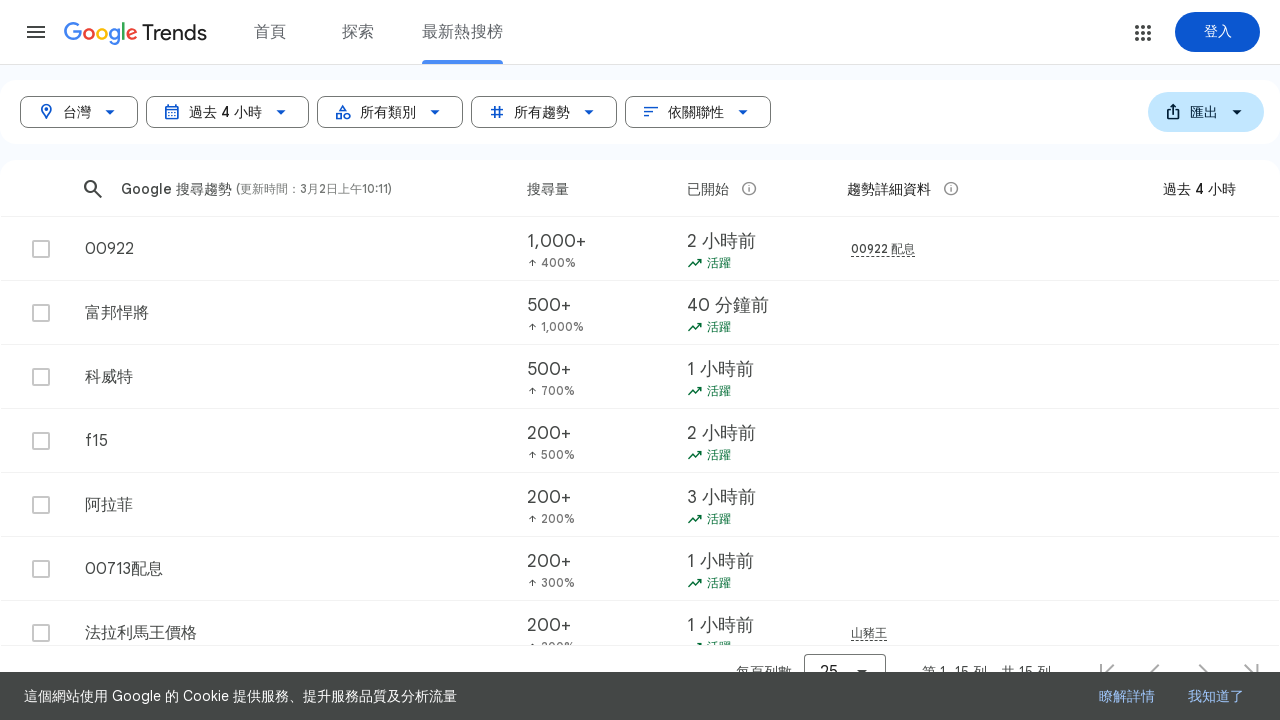

Waited for time elements to load
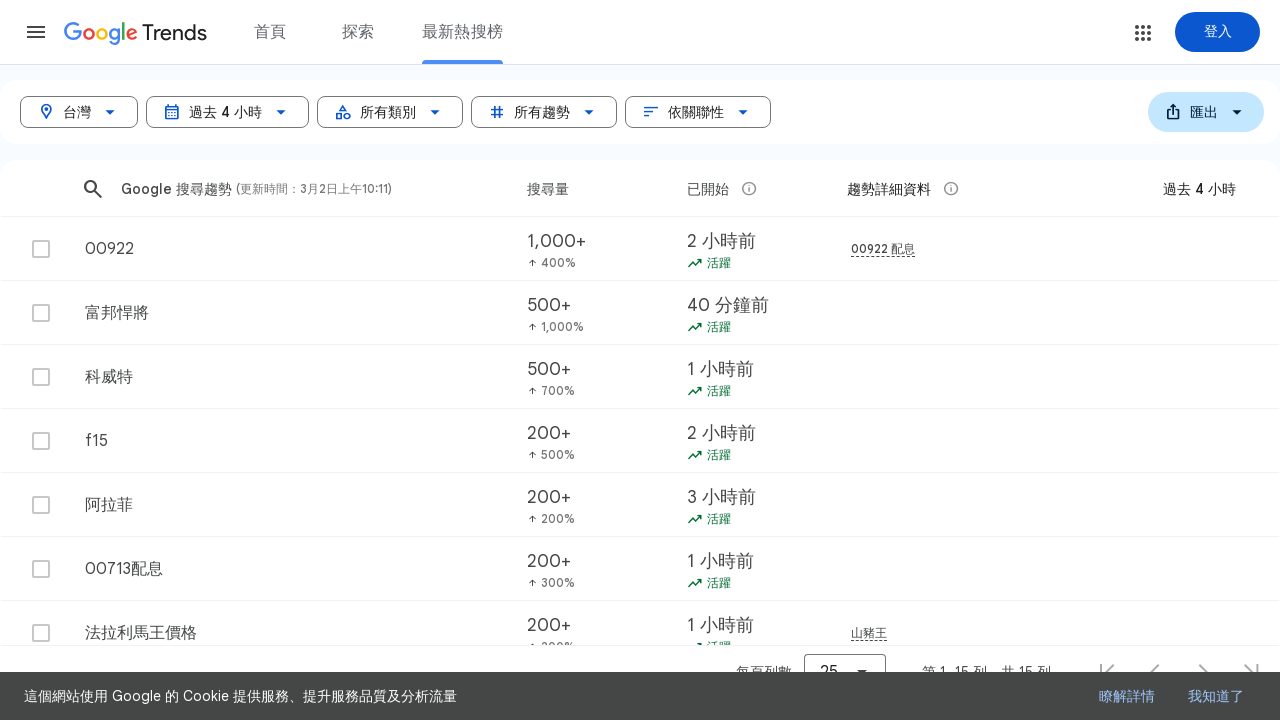

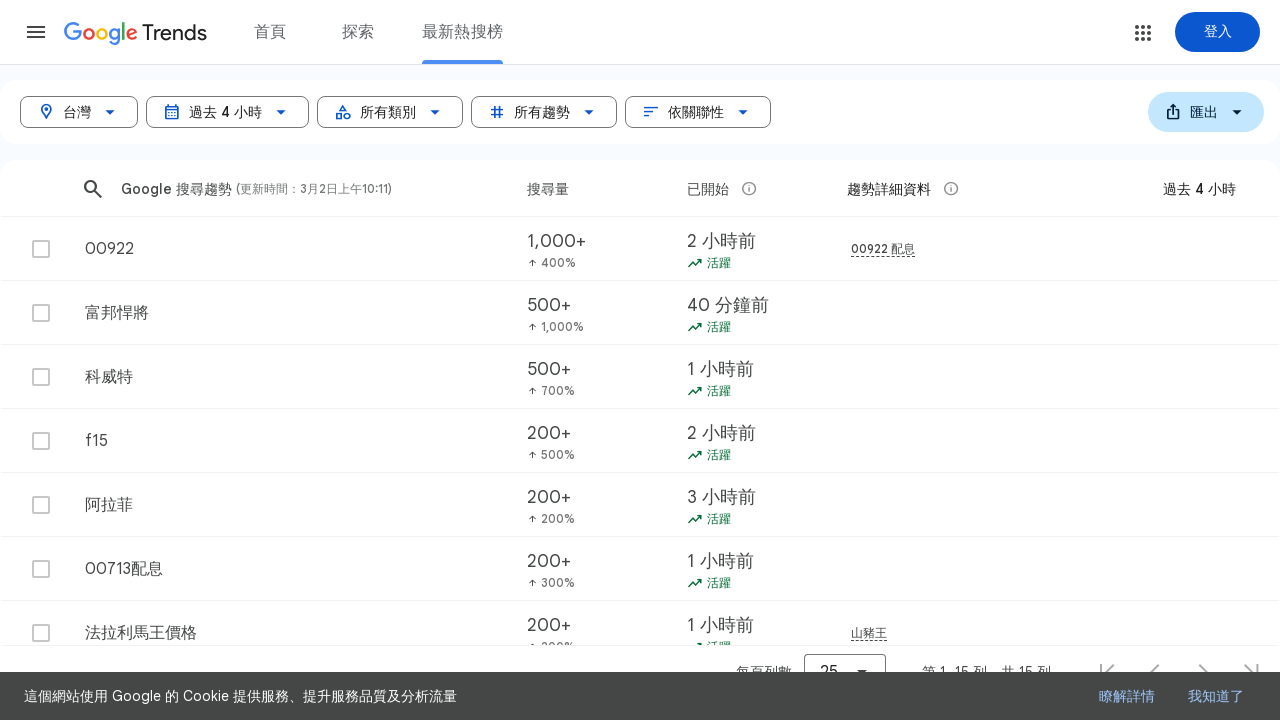